Navigates to iLovePDF homepage and verifies the page loads successfully

Starting URL: https://www.ilovepdf.com/

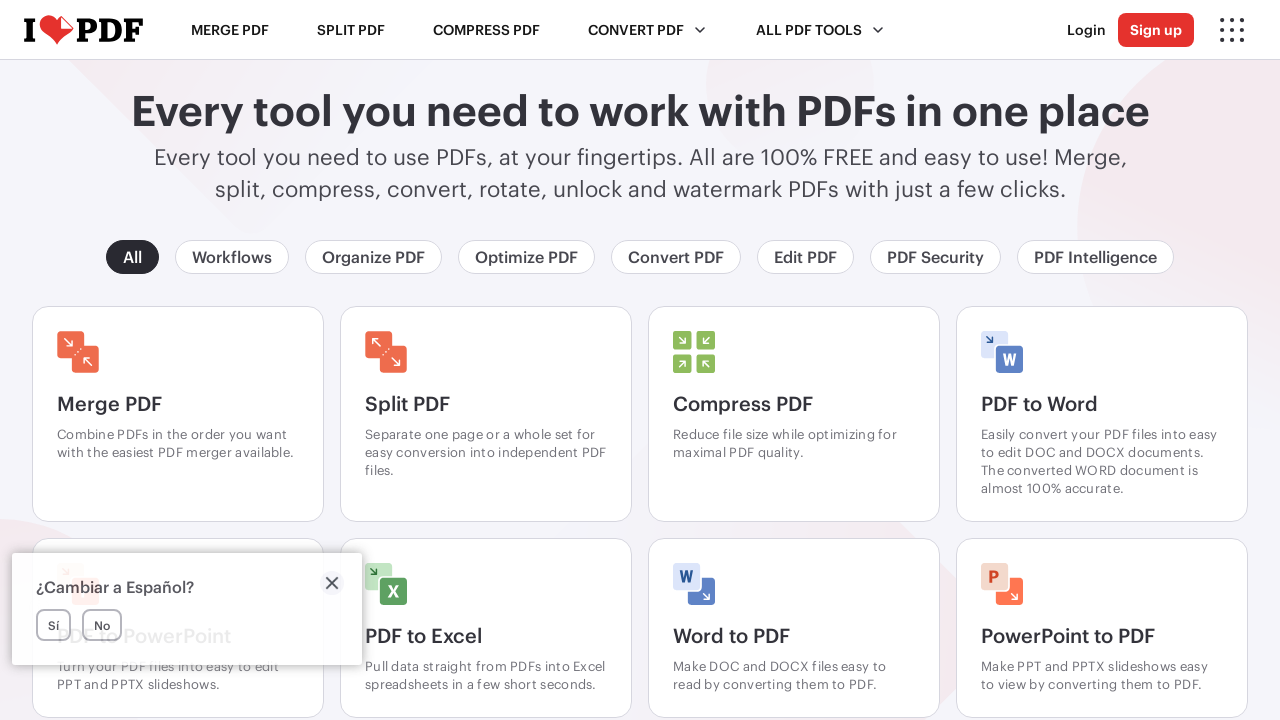

Navigated to iLovePDF homepage
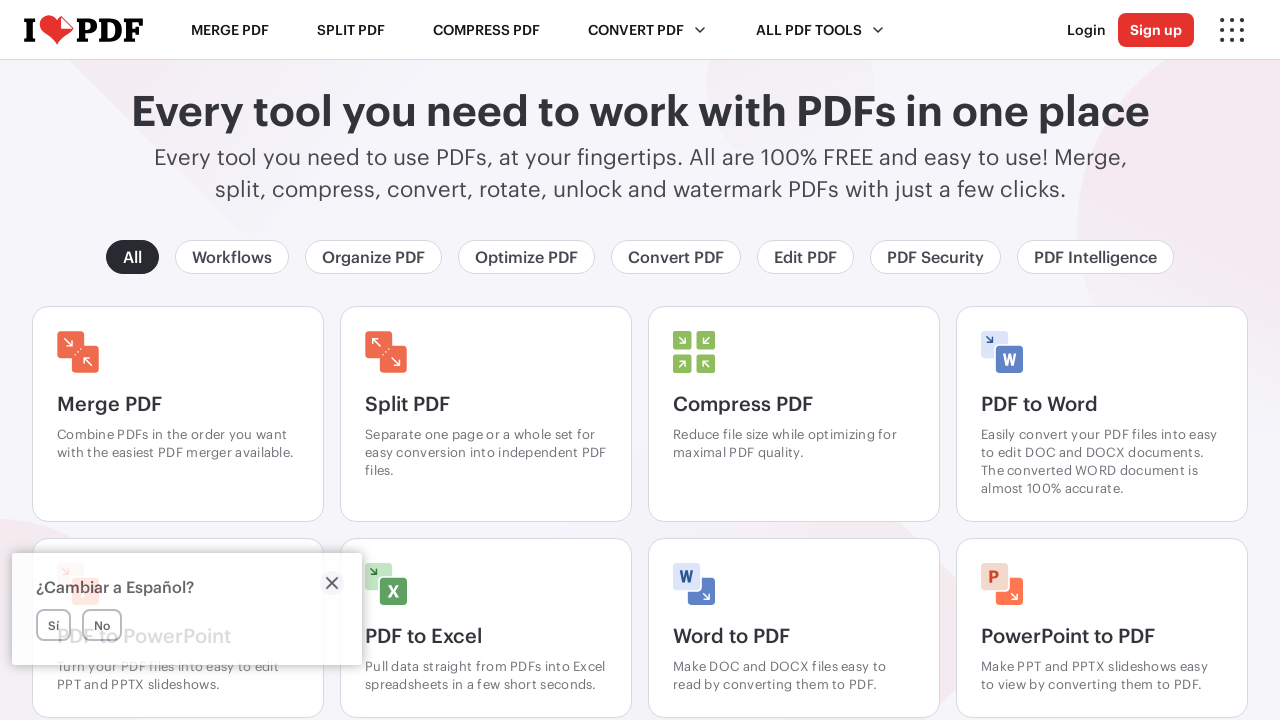

Page DOM content loaded
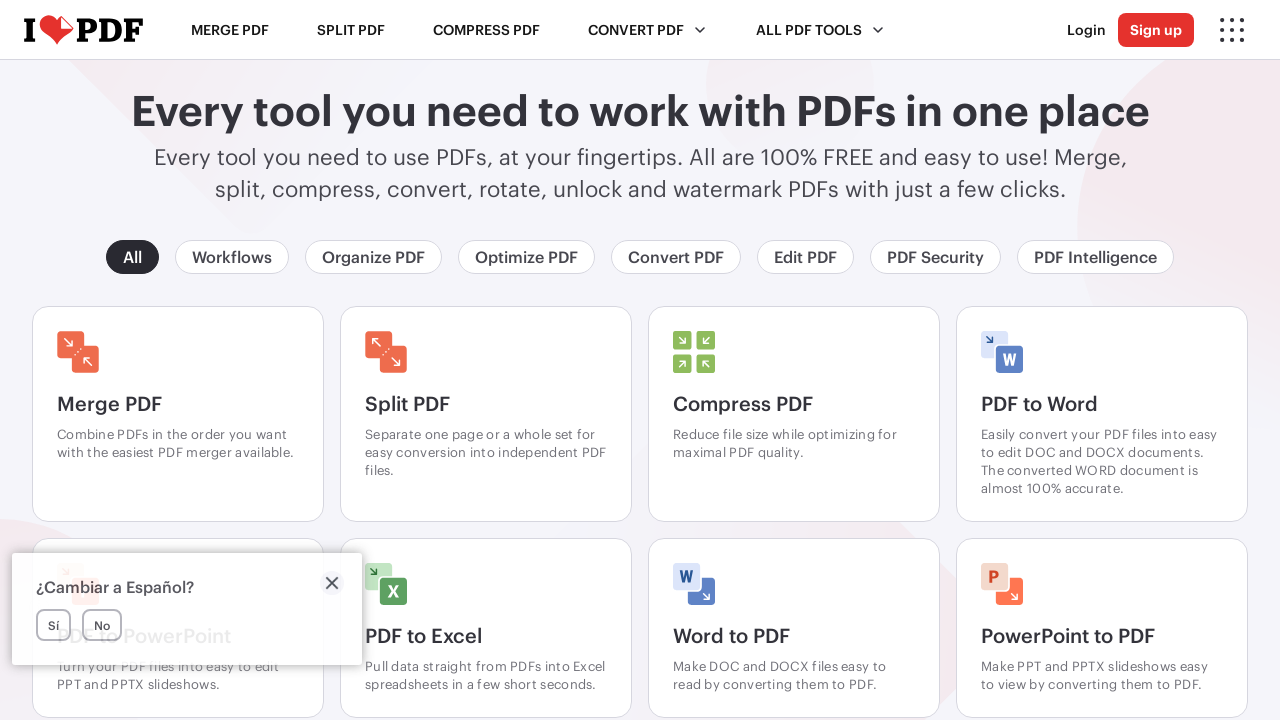

Body element is present - page loaded successfully
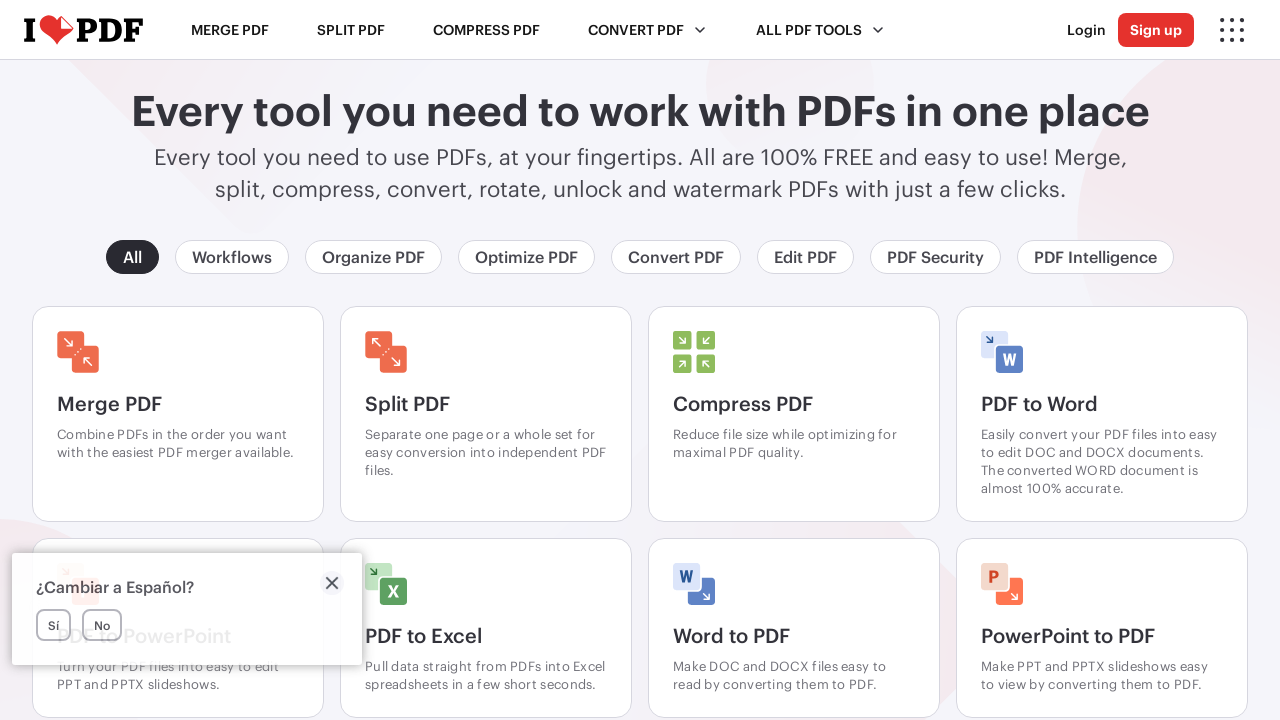

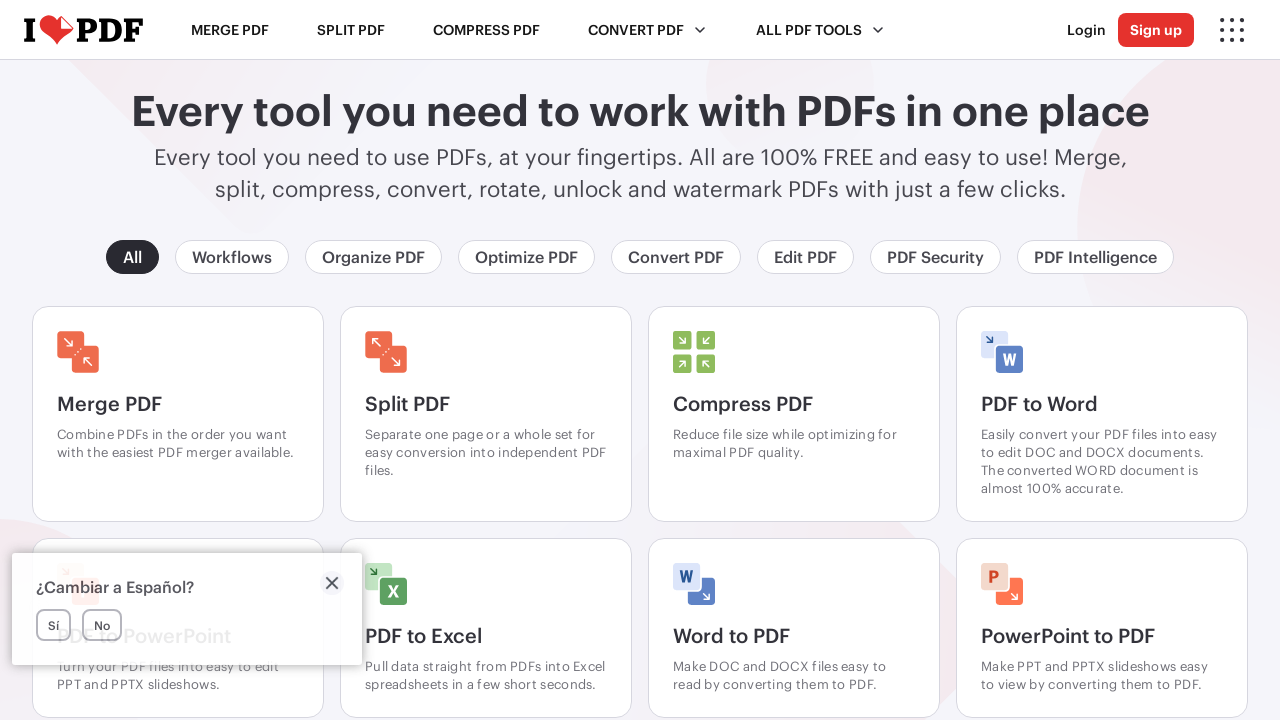